Tests form input by filling a first name field with different test text on a test blog page

Starting URL: http://only-testing-blog.blogspot.in/2013/11/new-test.html

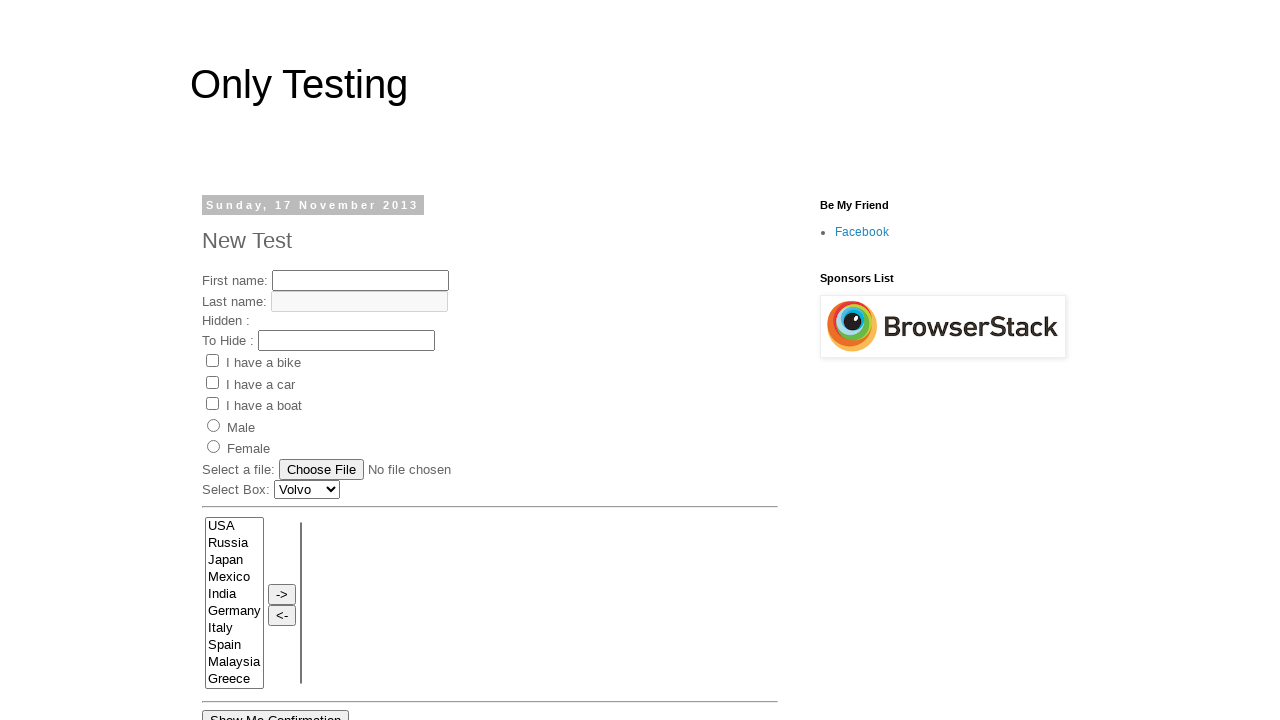

Navigated to test blog page
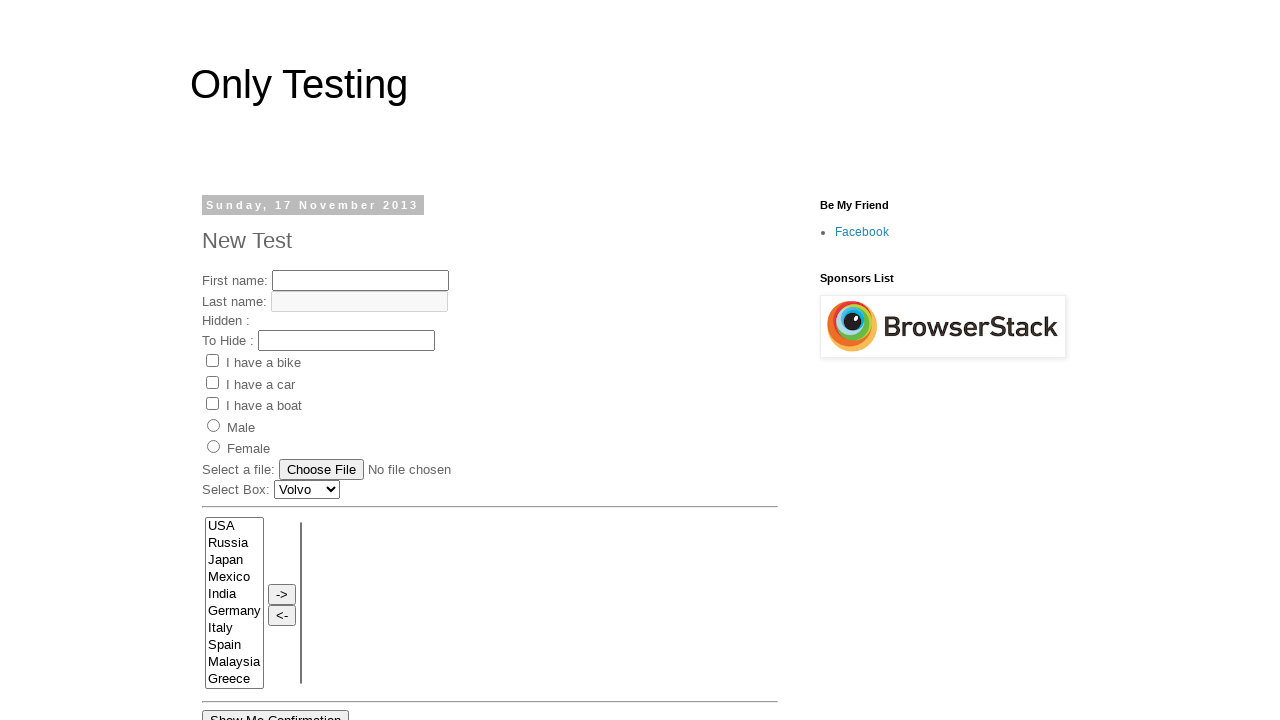

Filled first name field with 'junittest2 class-test2' on input[name='fname']
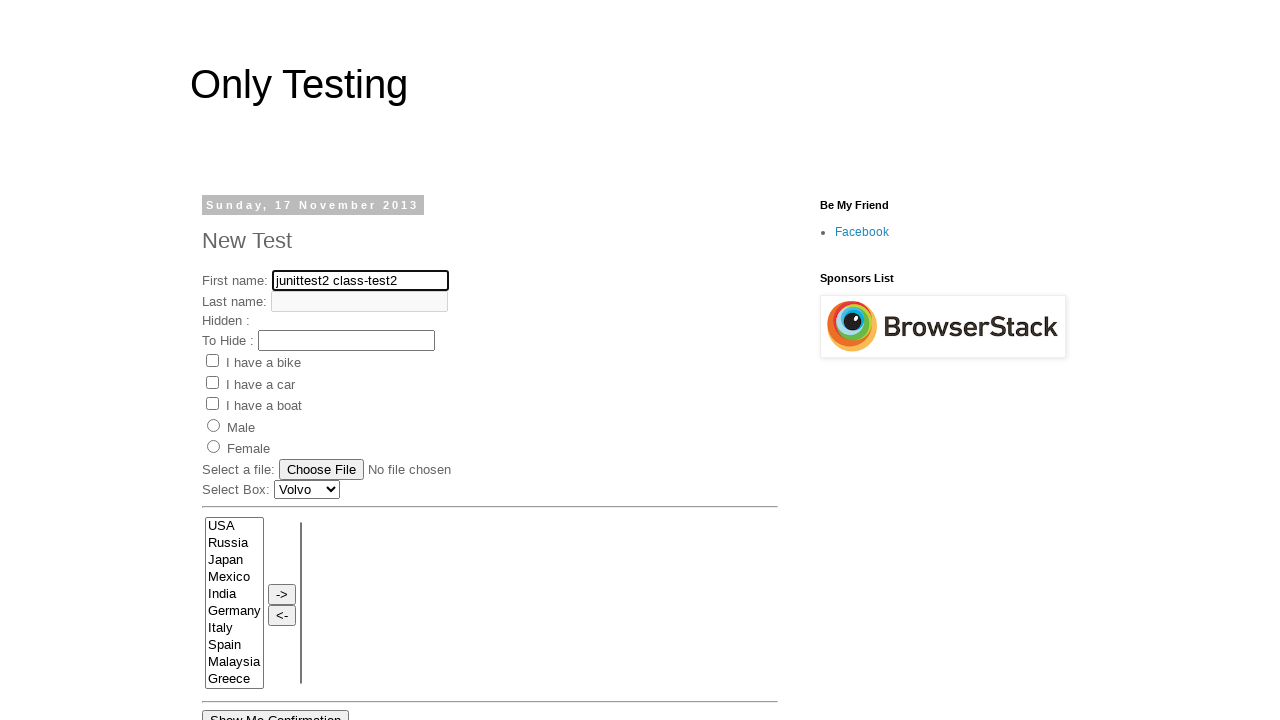

Waited 2 seconds to observe form input result
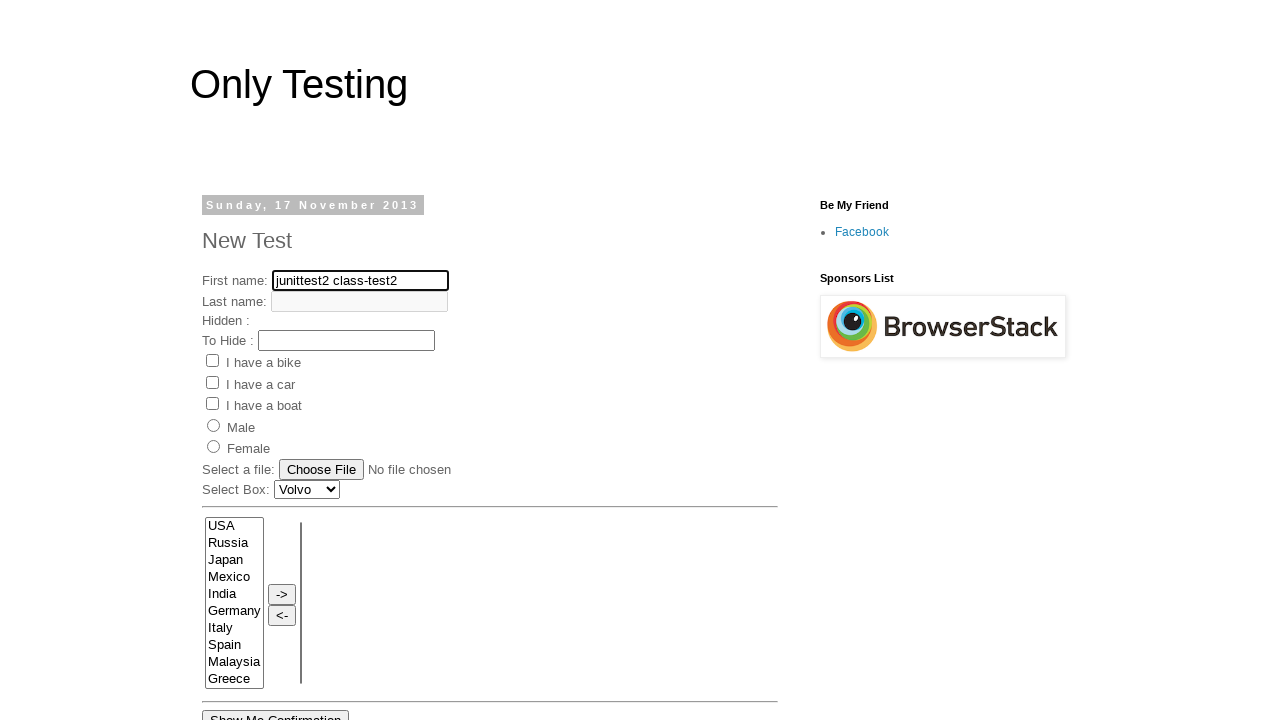

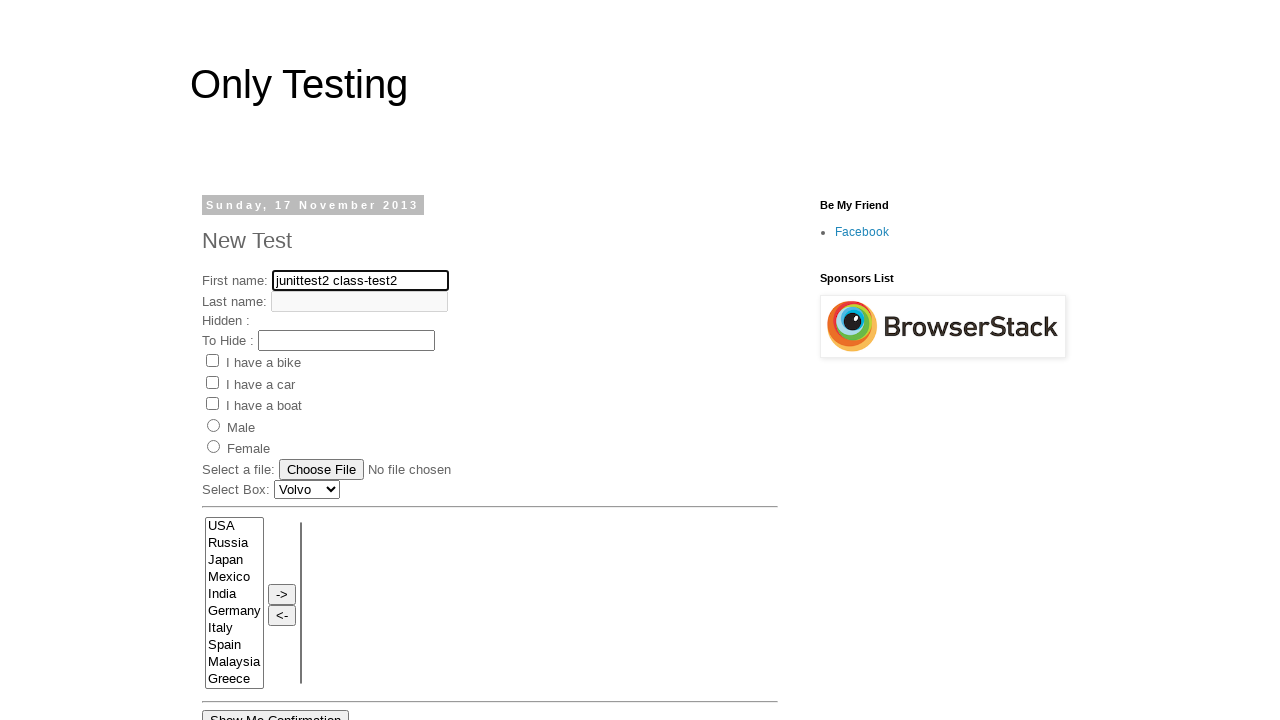